Tests checking and unchecking the toggle all checkbox to clear completed state

Starting URL: https://demo.playwright.dev/todomvc

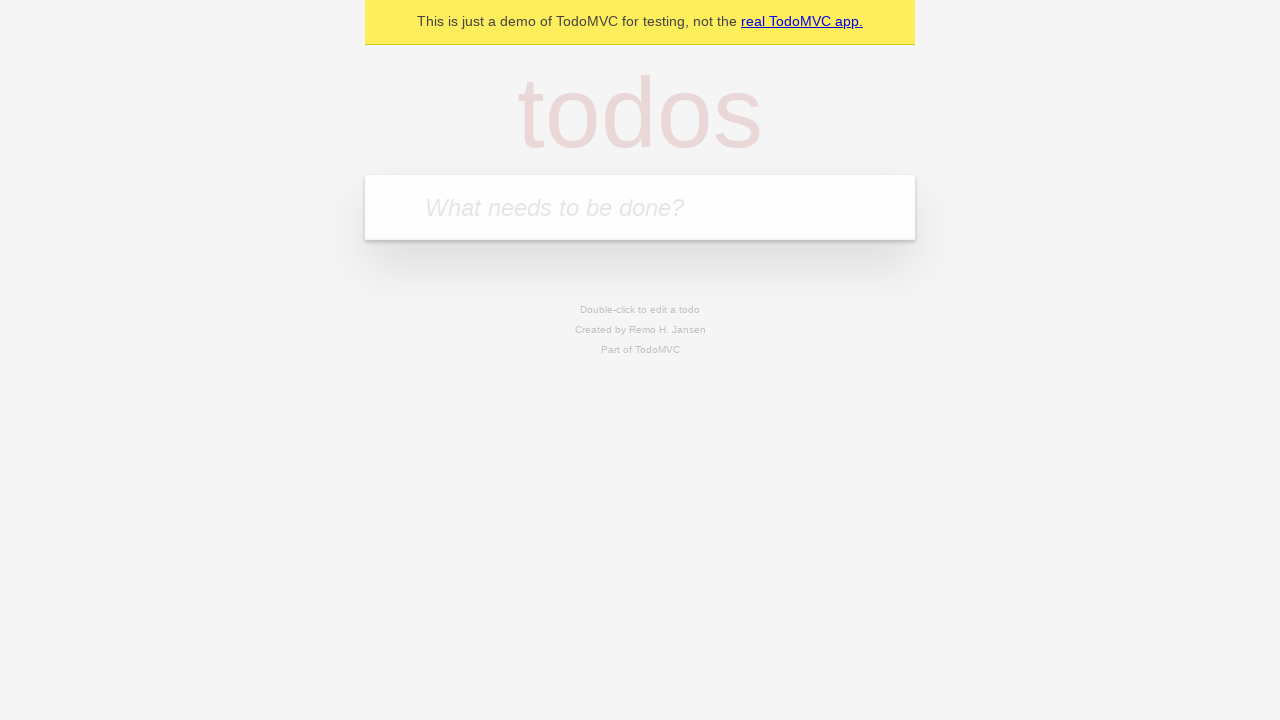

Filled todo input with 'buy some cheese' on internal:attr=[placeholder="What needs to be done?"i]
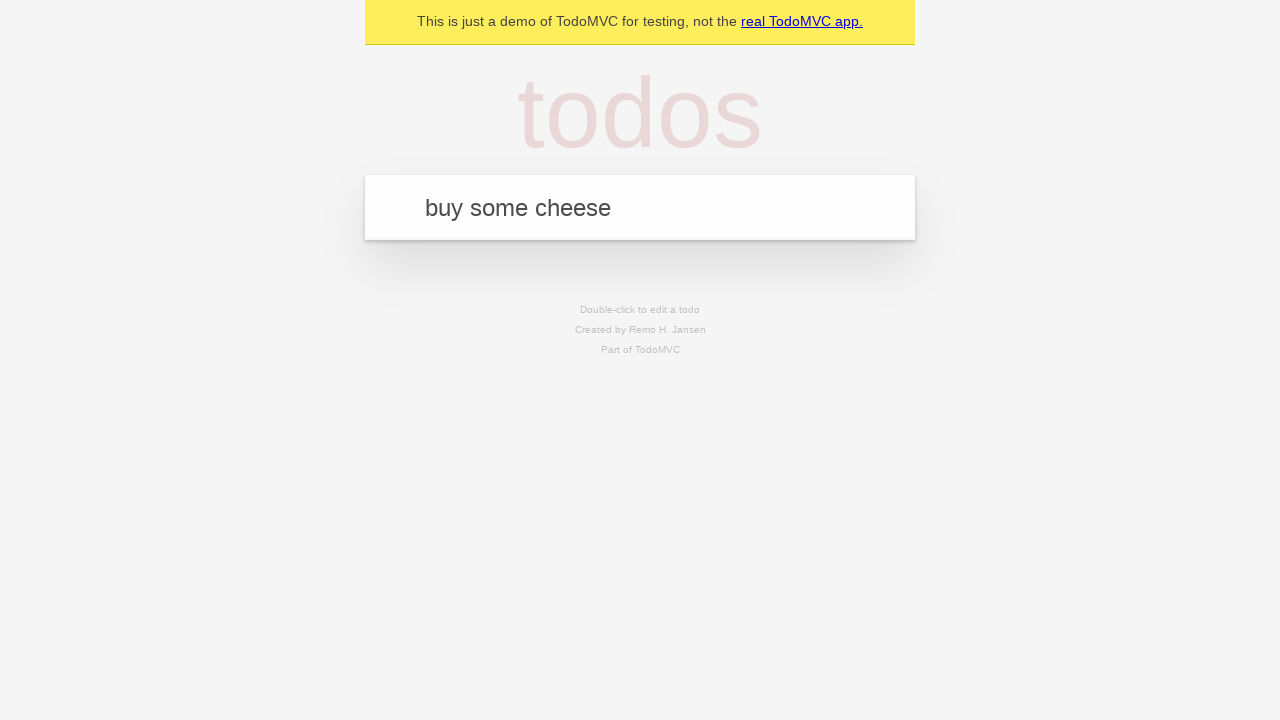

Pressed Enter to create todo 'buy some cheese' on internal:attr=[placeholder="What needs to be done?"i]
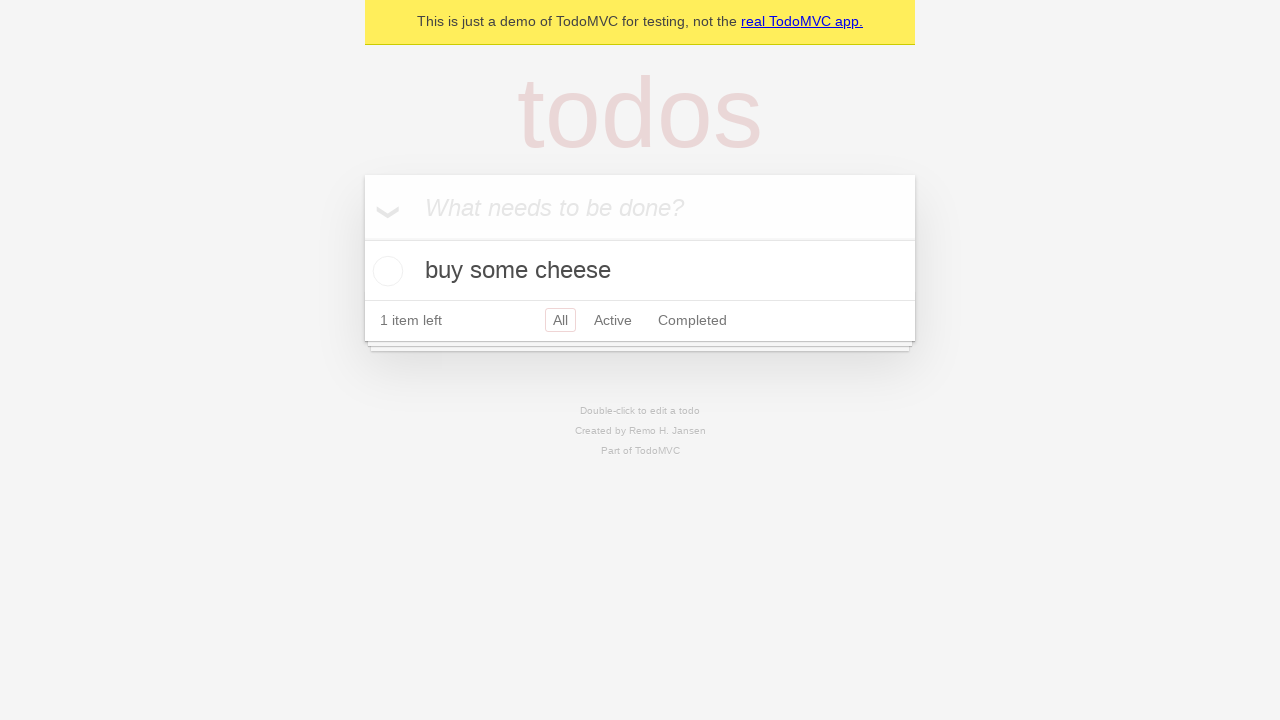

Filled todo input with 'feed the cat' on internal:attr=[placeholder="What needs to be done?"i]
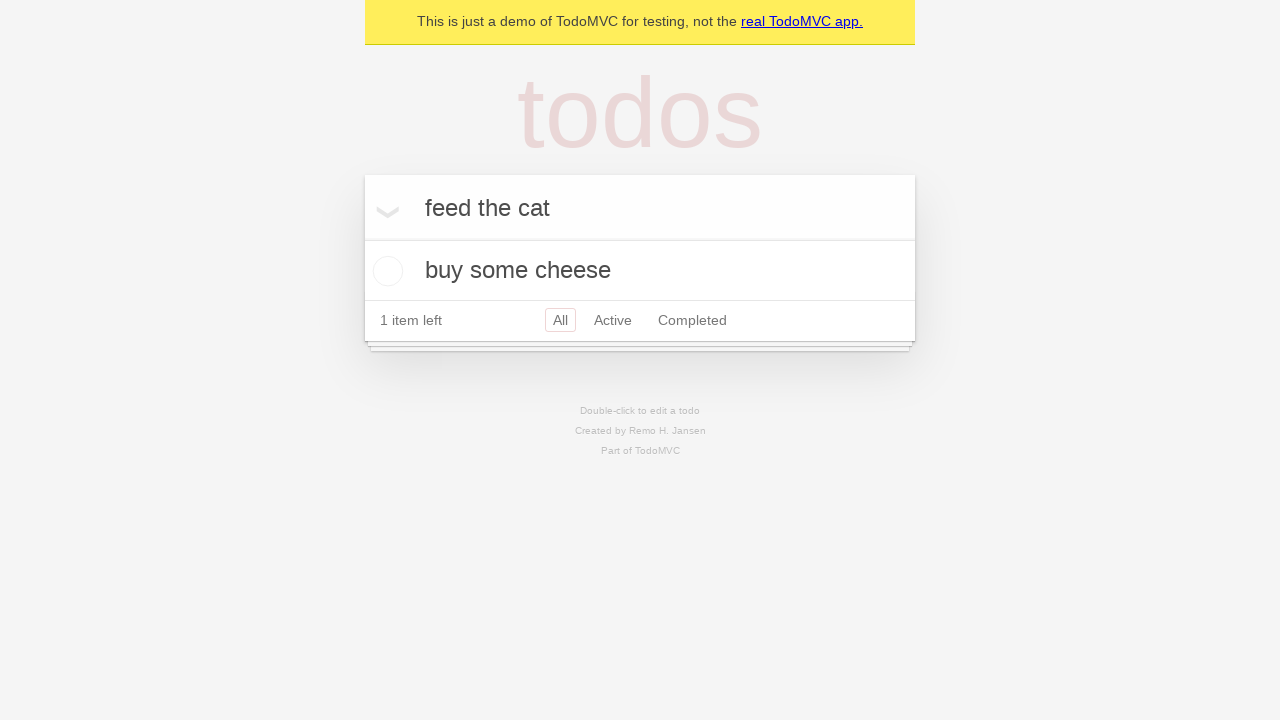

Pressed Enter to create todo 'feed the cat' on internal:attr=[placeholder="What needs to be done?"i]
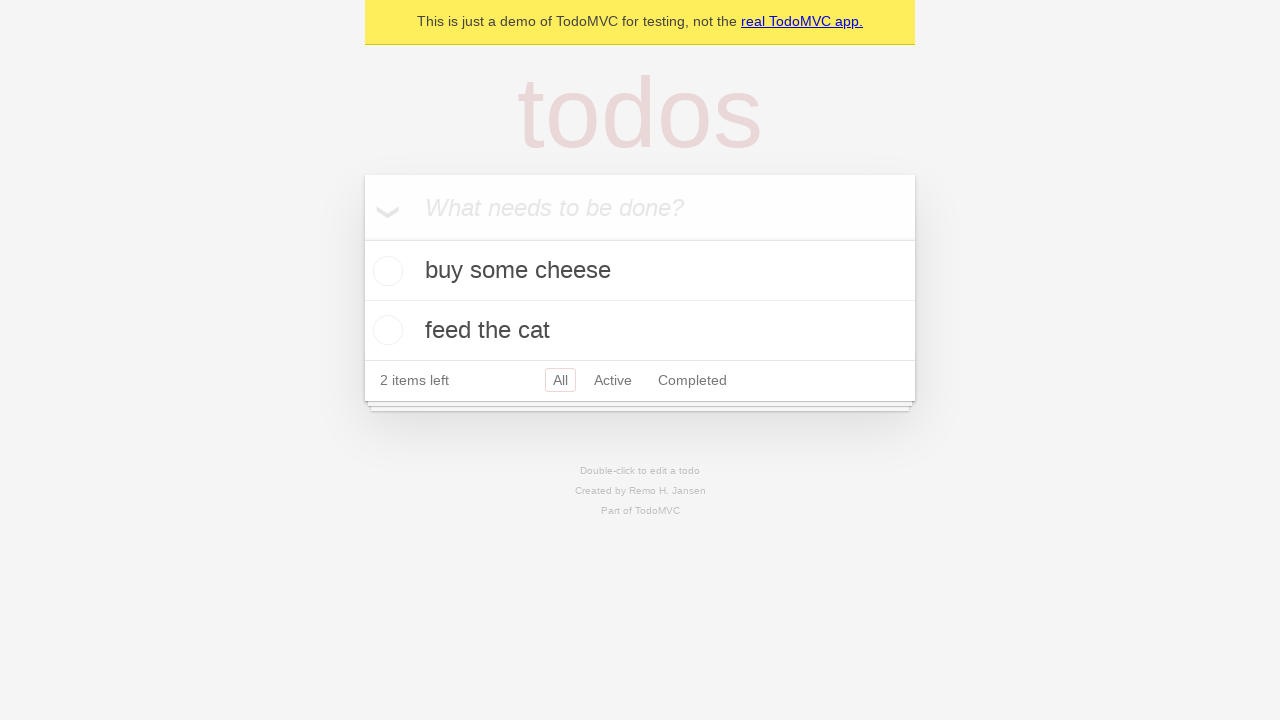

Filled todo input with 'book a doctors appointment' on internal:attr=[placeholder="What needs to be done?"i]
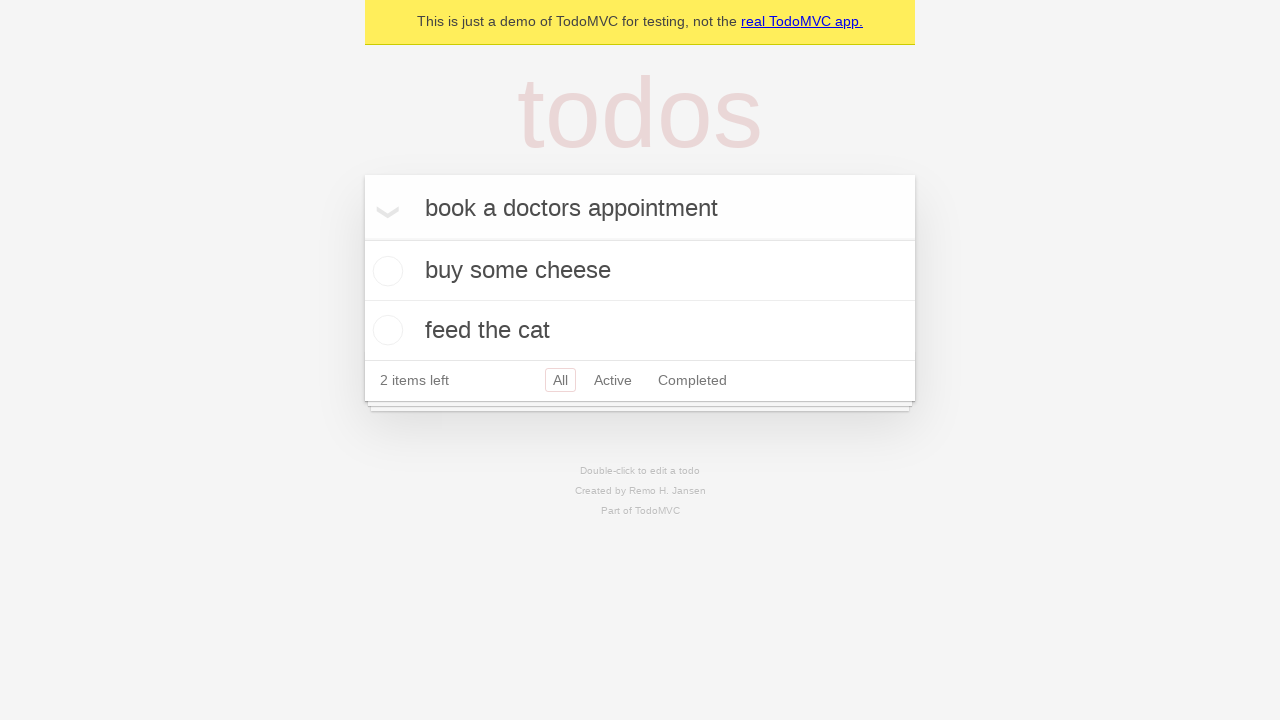

Pressed Enter to create todo 'book a doctors appointment' on internal:attr=[placeholder="What needs to be done?"i]
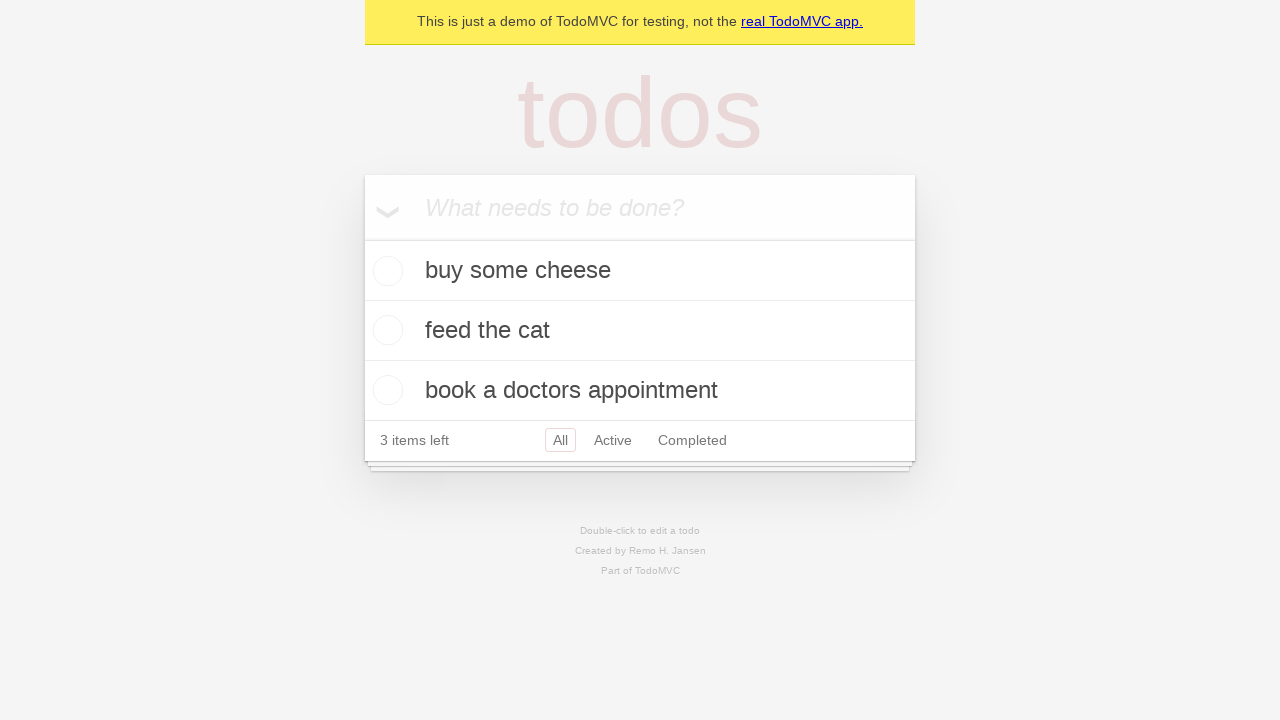

Located the toggle all checkbox
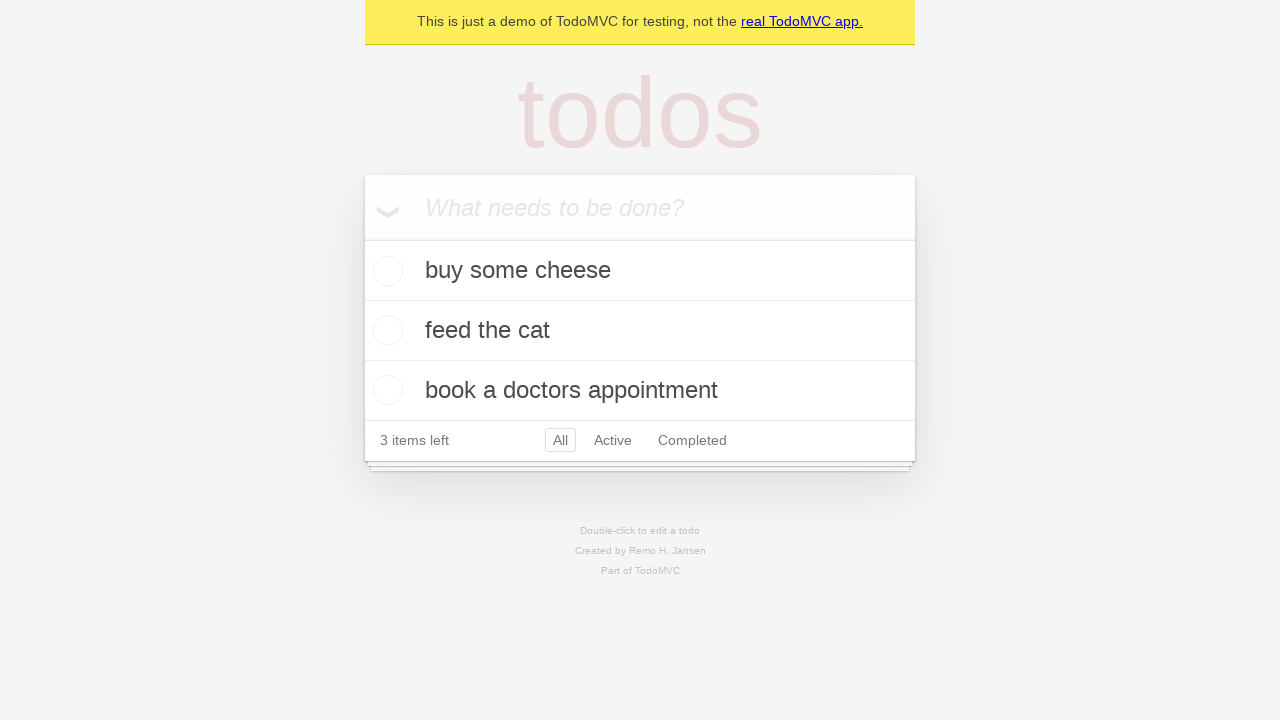

Checked the toggle all checkbox to mark all items as complete at (362, 238) on internal:label="Mark all as complete"i
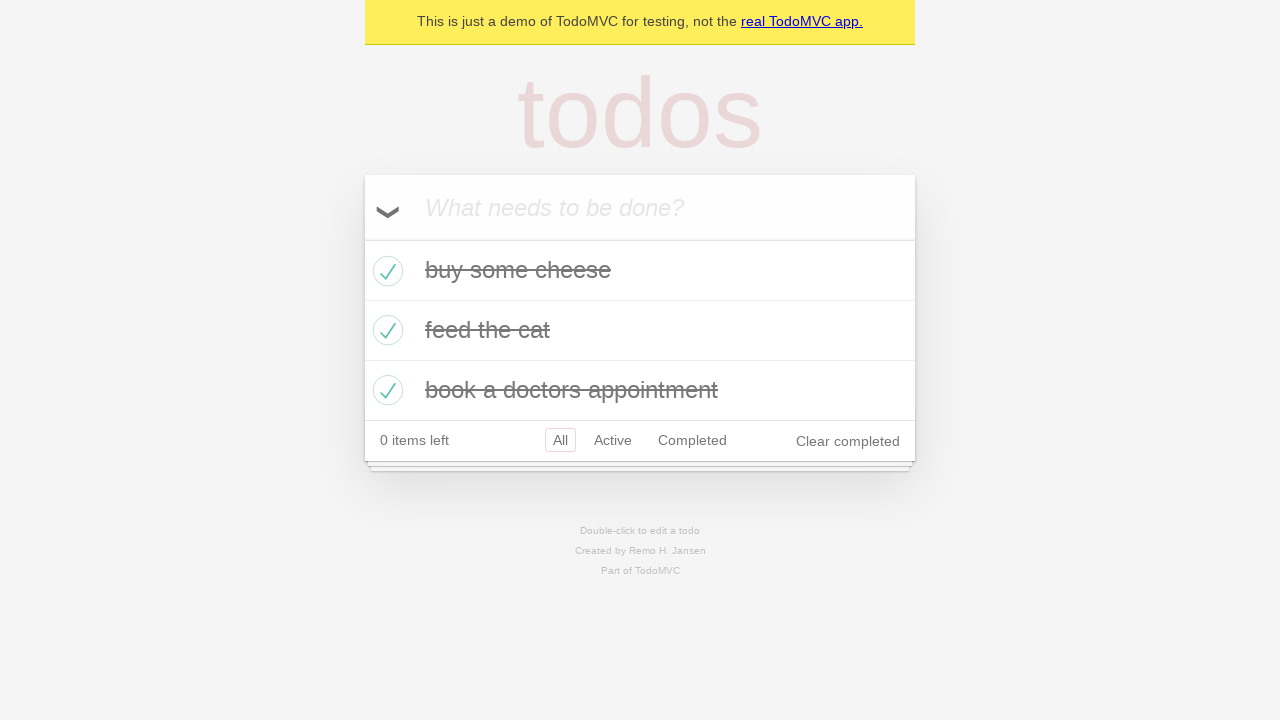

Unchecked the toggle all checkbox to clear completed state of all items at (362, 238) on internal:label="Mark all as complete"i
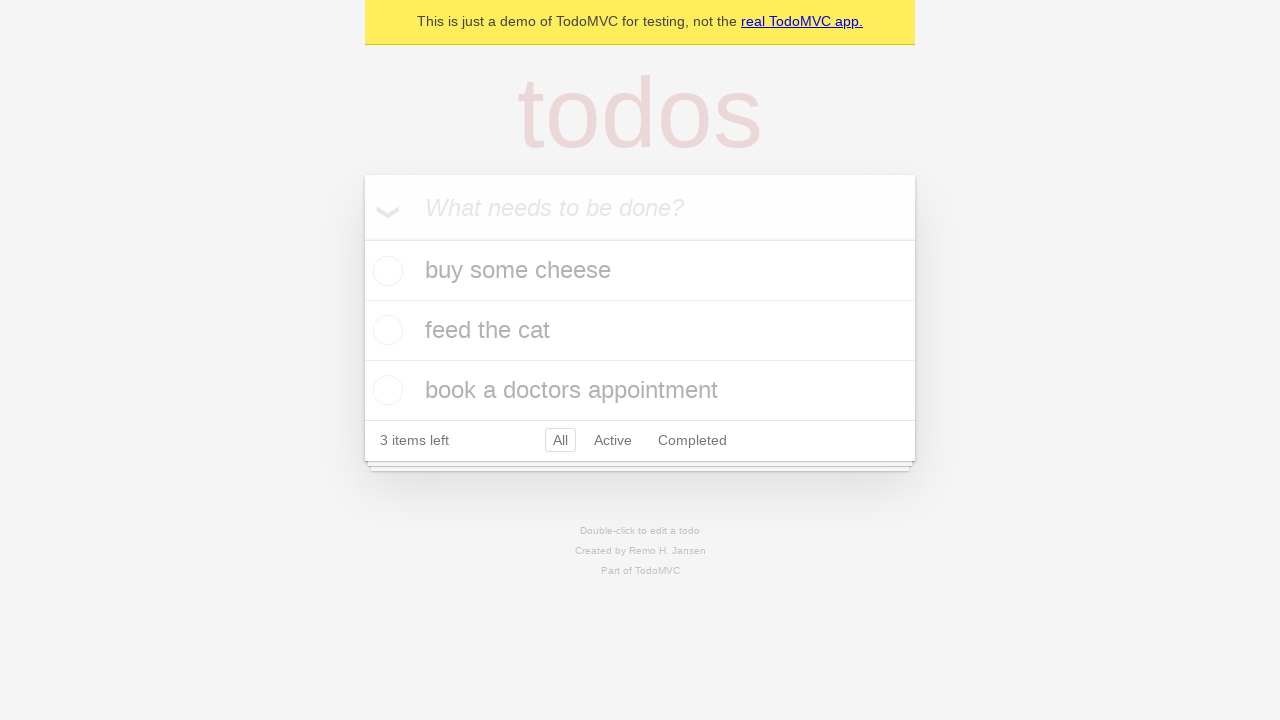

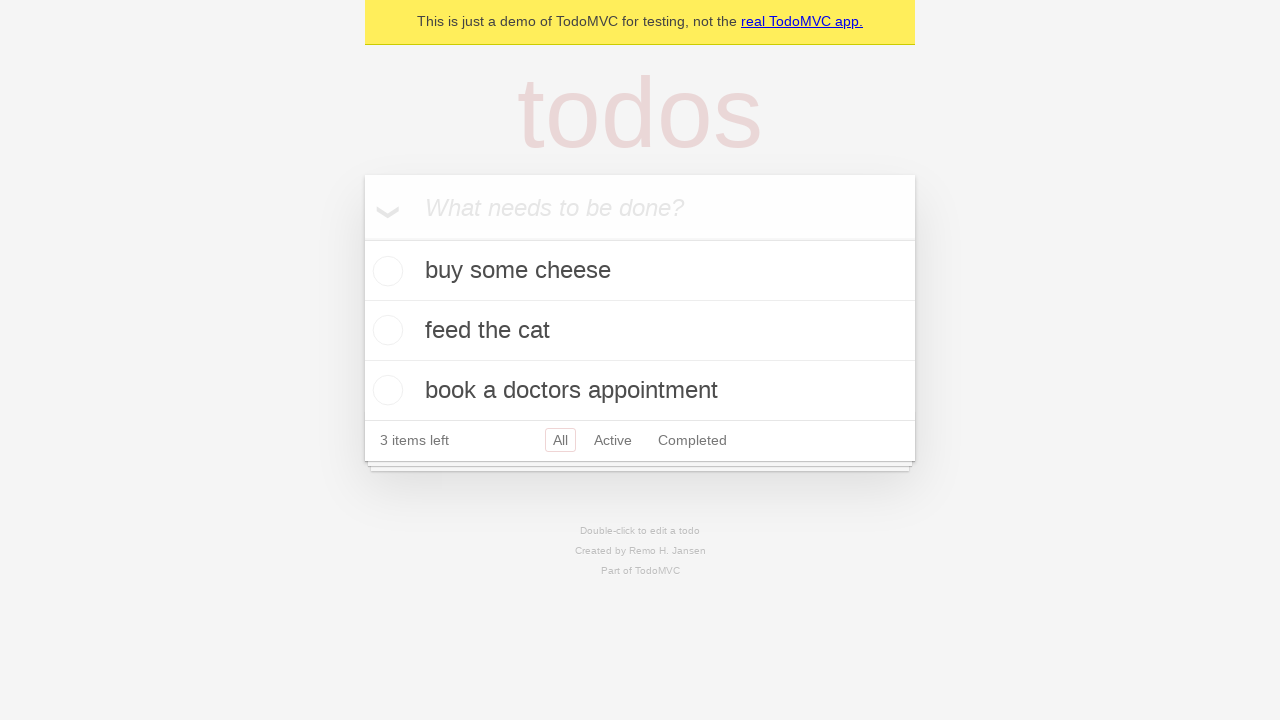